Tests navigation on the FPS website by clicking on arrow image elements twice, likely to navigate through a carousel or slideshow.

Starting URL: https://www.fps.com/

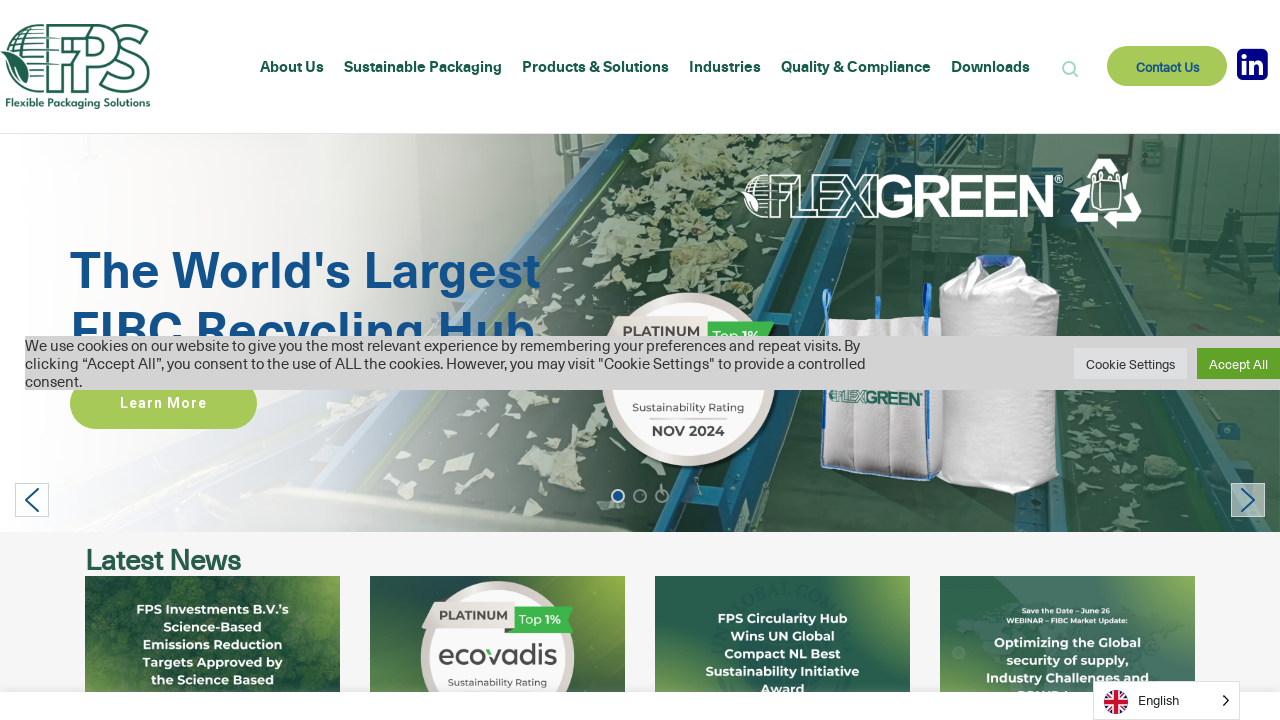

Clicked second arrow image to navigate carousel at (1248, 500) on internal:role=img[name="arrow"i] >> nth=1
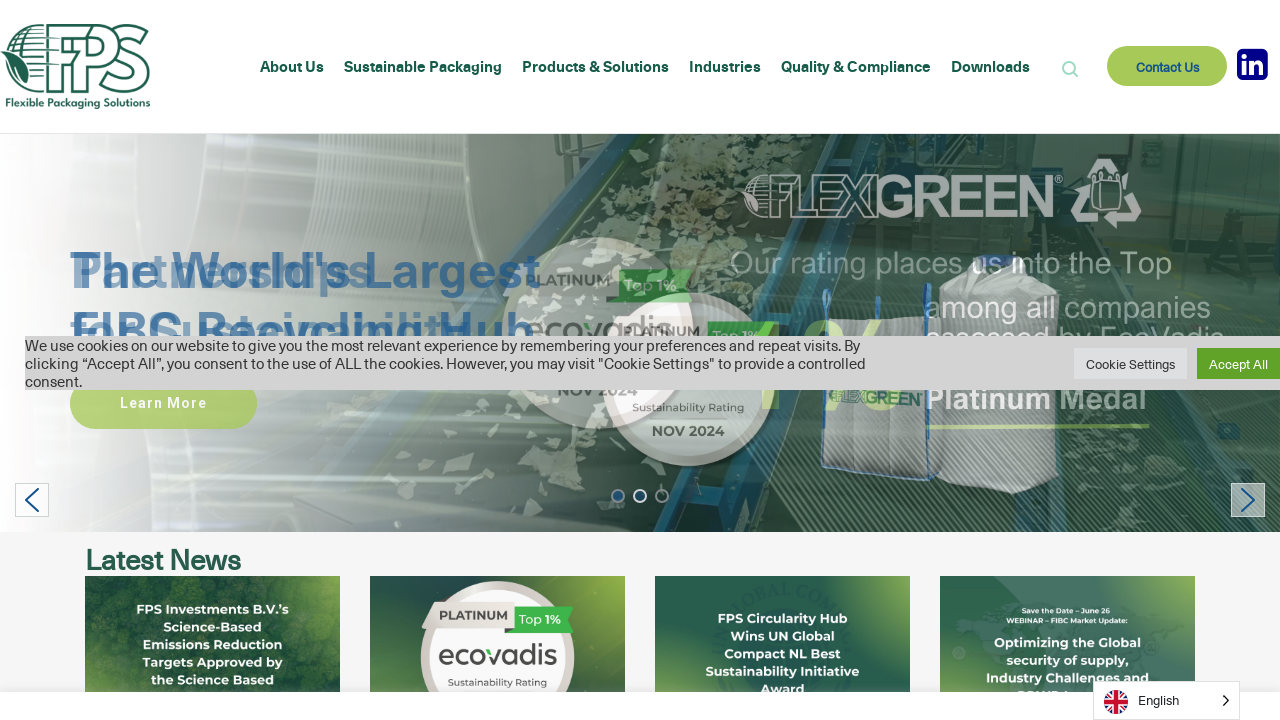

Clicked second arrow image again to continue navigating carousel at (1248, 500) on internal:role=img[name="arrow"i] >> nth=1
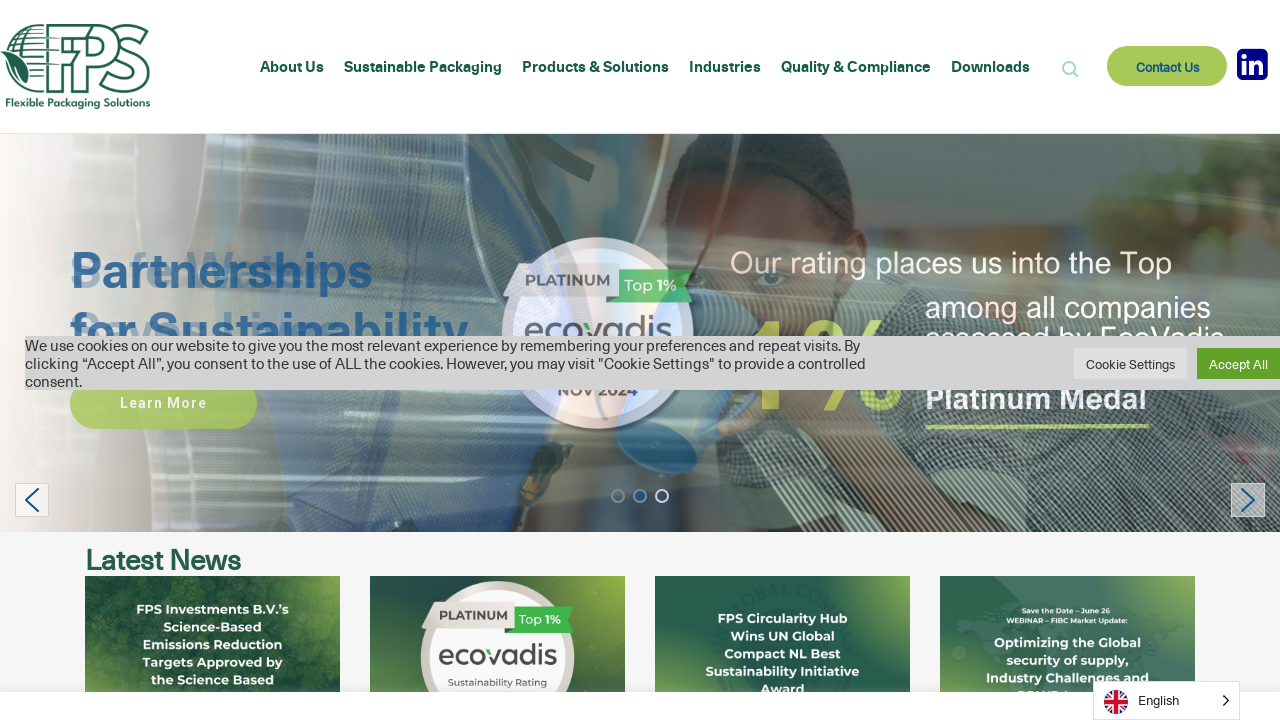

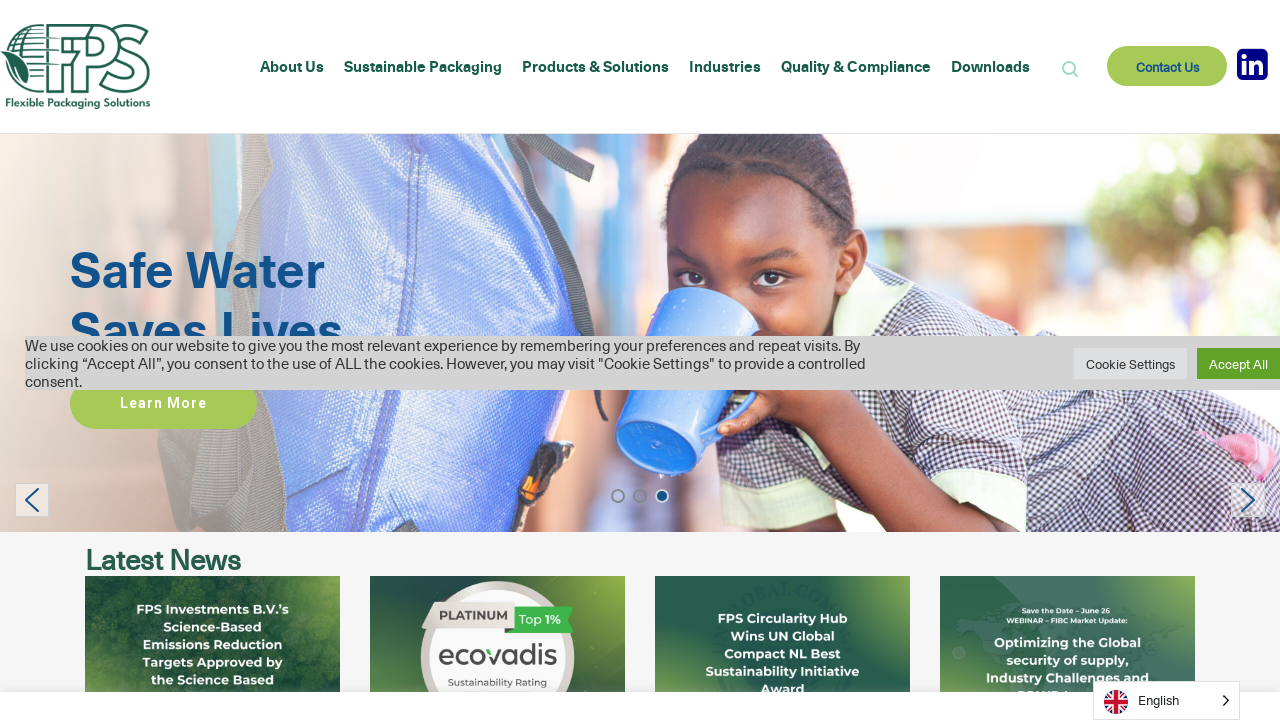